Tests multi-selection with Ctrl key by randomly selecting items 1, 3, 5, 7, and 9 from a selectable list

Starting URL: https://automationfc.github.io/jquery-selectable/

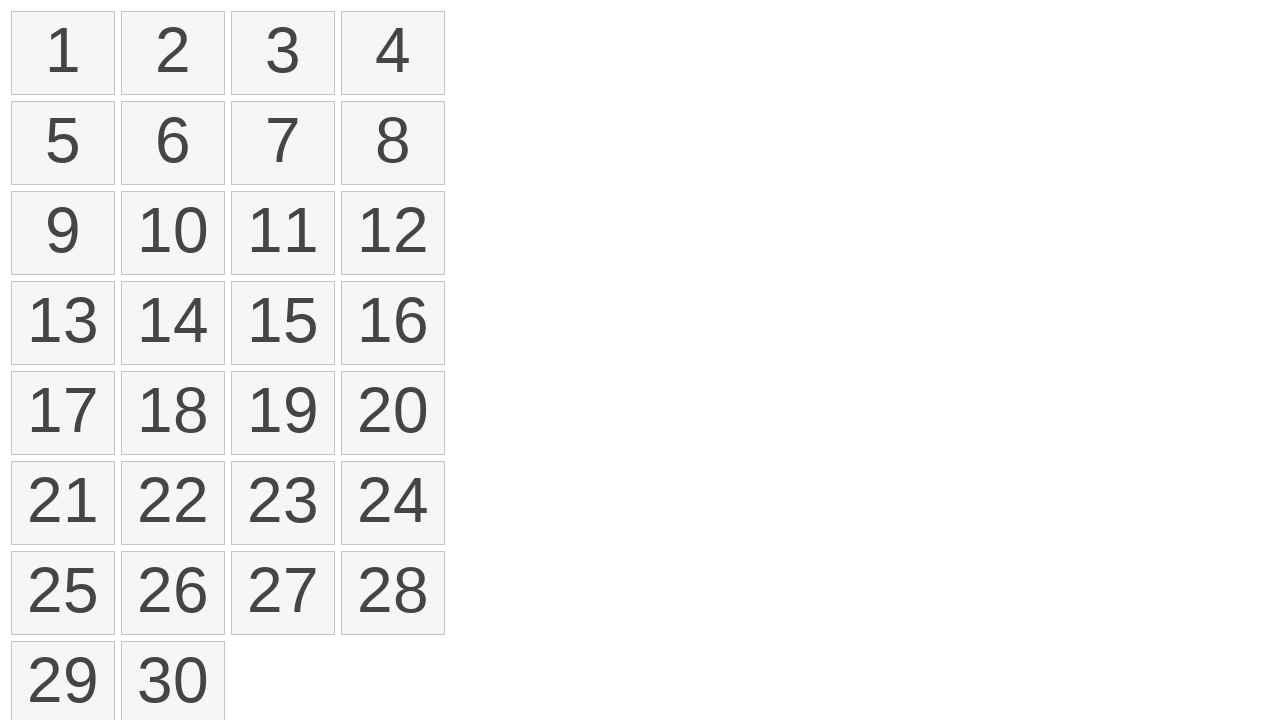

Navigated to jQuery selectable demo page
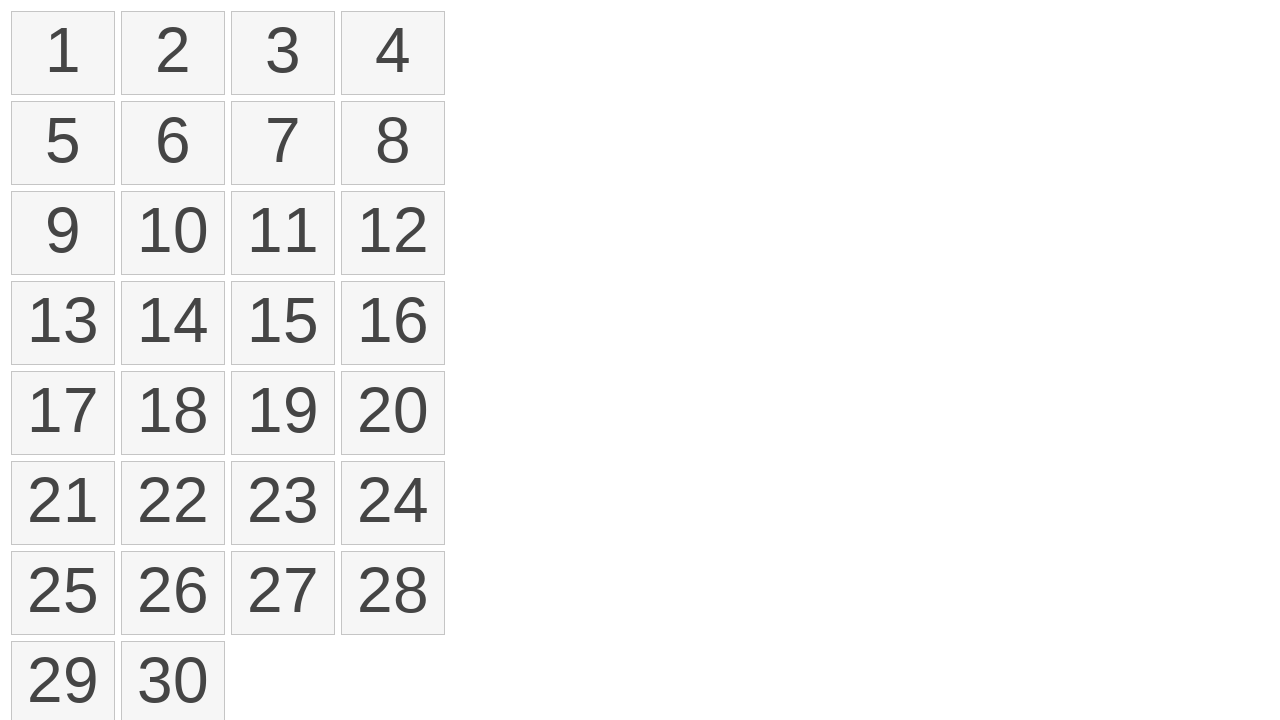

Located all selectable list items
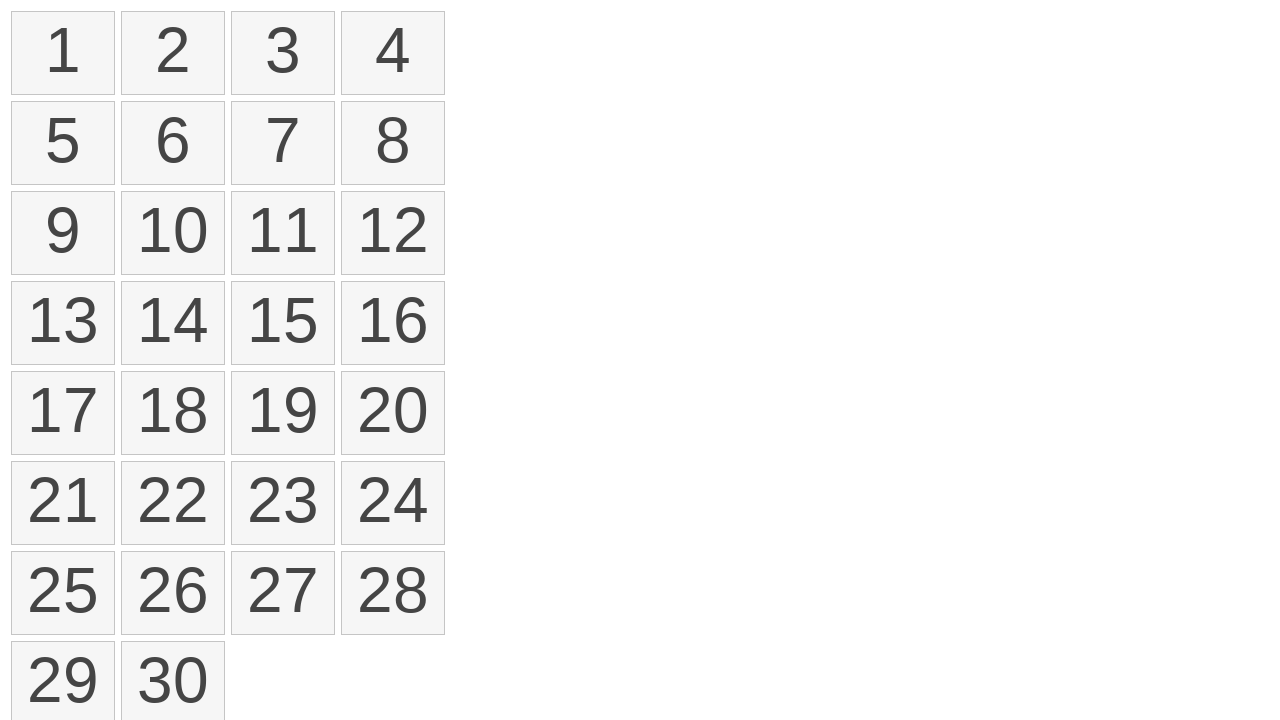

Pressed down Control key for multi-selection
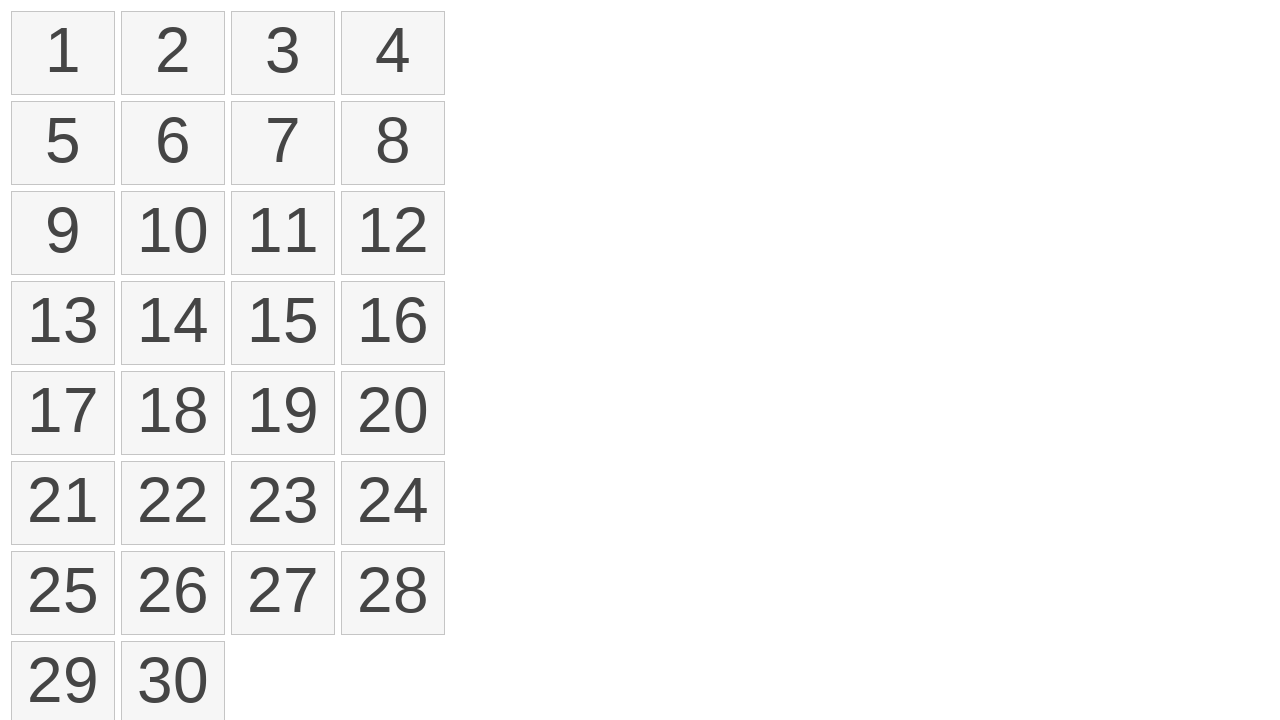

Clicked item 1 (index 0) while holding Control at (63, 53) on ol#selectable>li >> nth=0
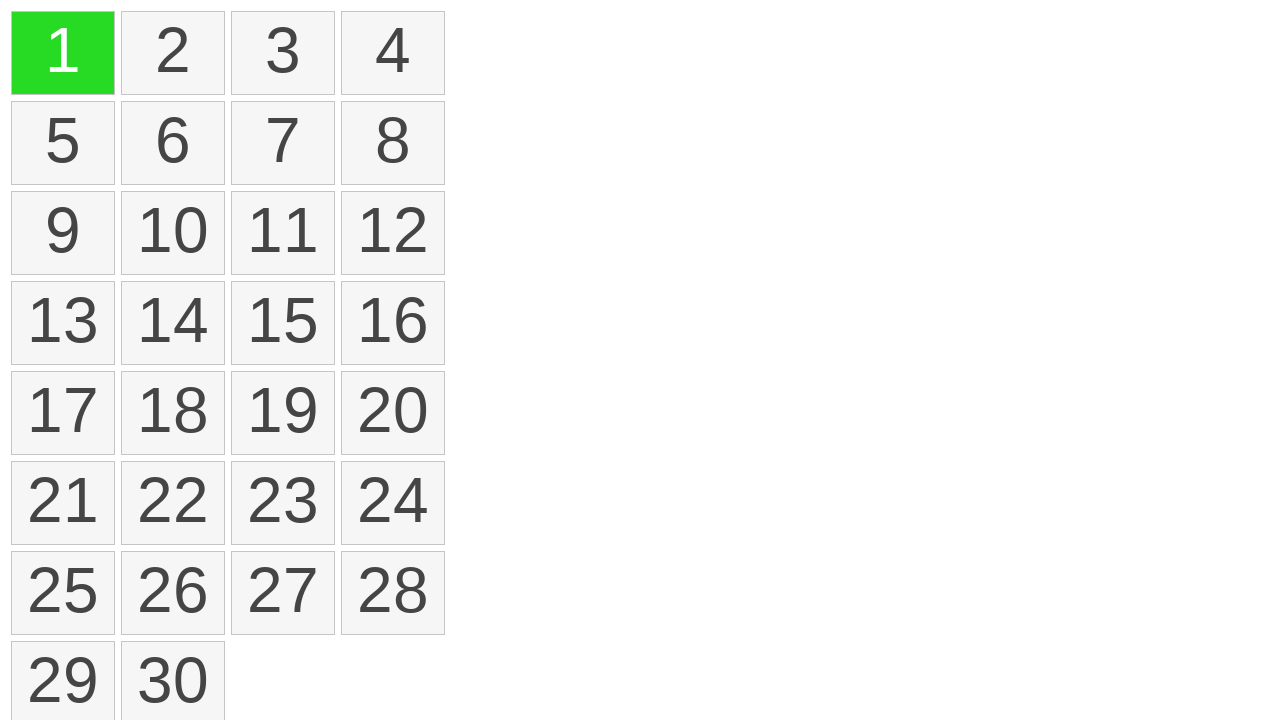

Clicked item 3 (index 2) while holding Control at (283, 53) on ol#selectable>li >> nth=2
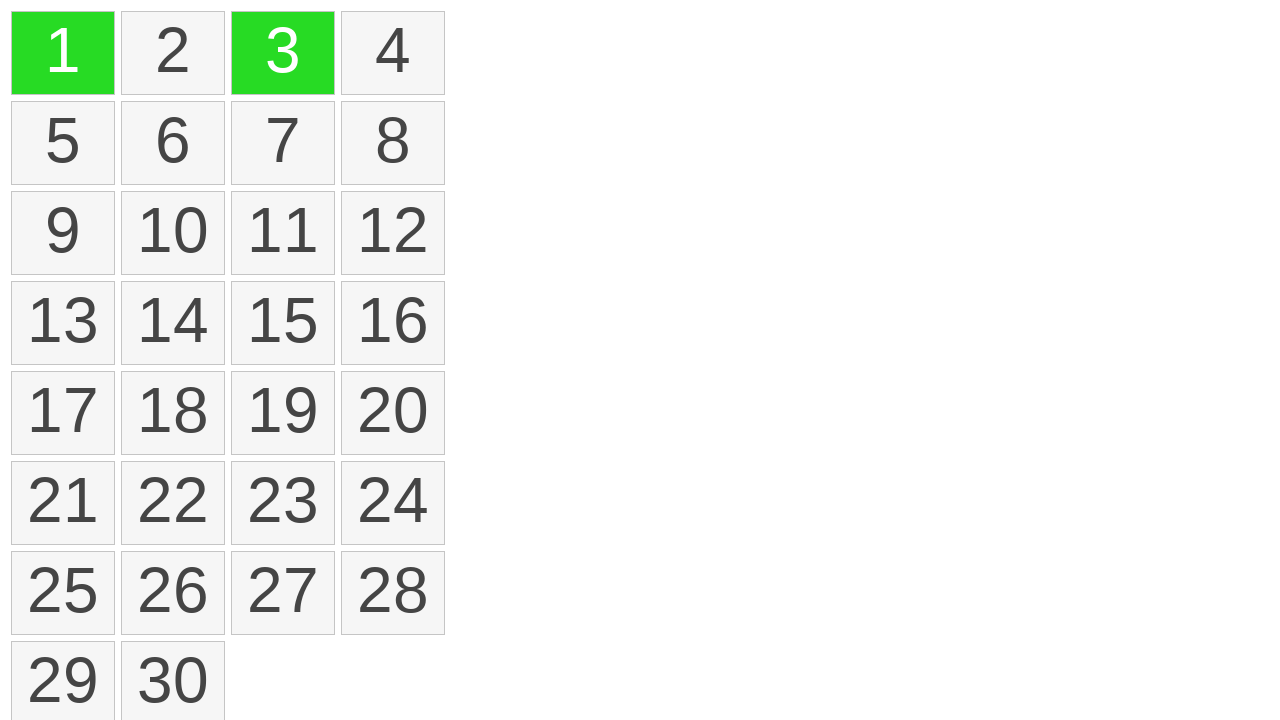

Clicked item 5 (index 4) while holding Control at (63, 143) on ol#selectable>li >> nth=4
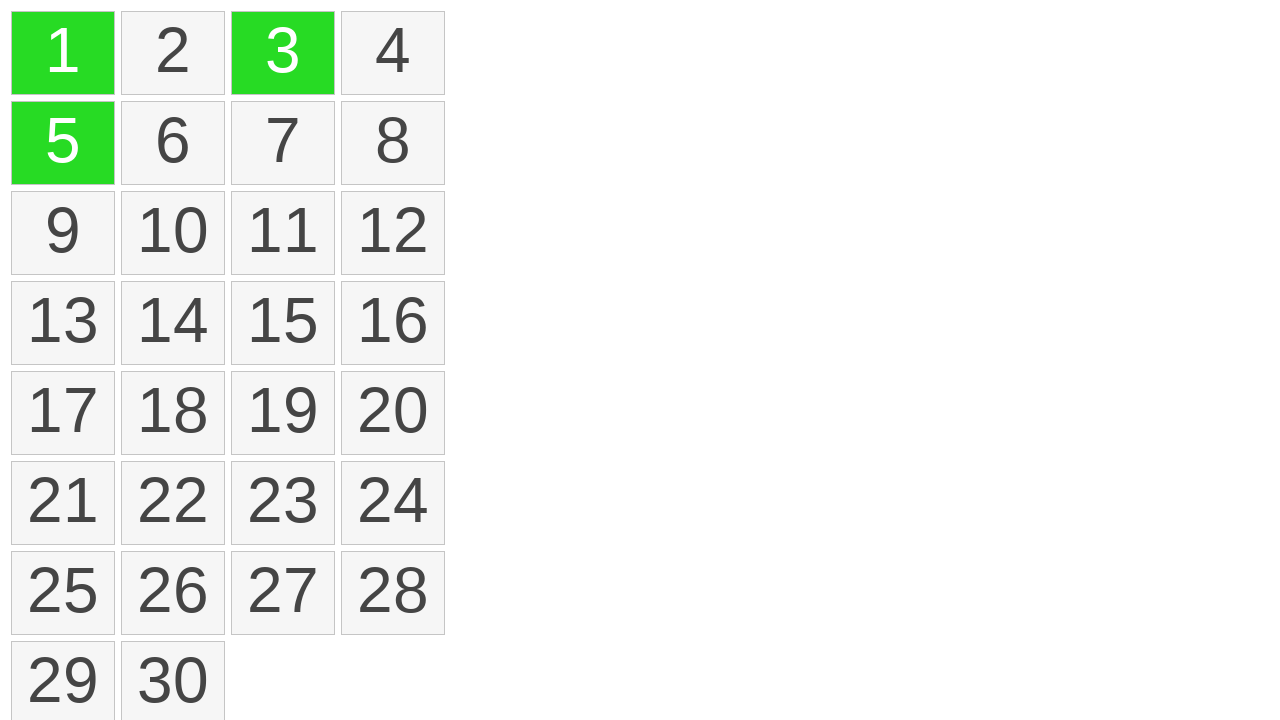

Clicked item 7 (index 6) while holding Control at (283, 143) on ol#selectable>li >> nth=6
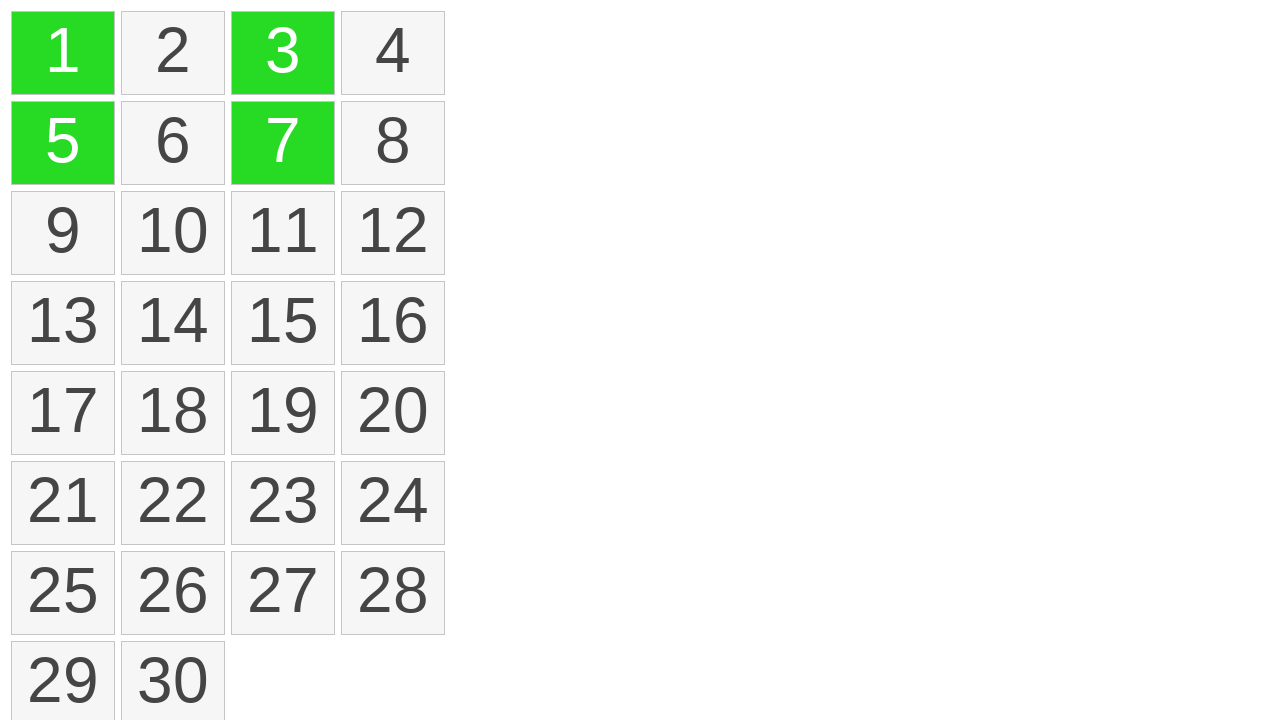

Clicked item 9 (index 8) while holding Control at (63, 233) on ol#selectable>li >> nth=8
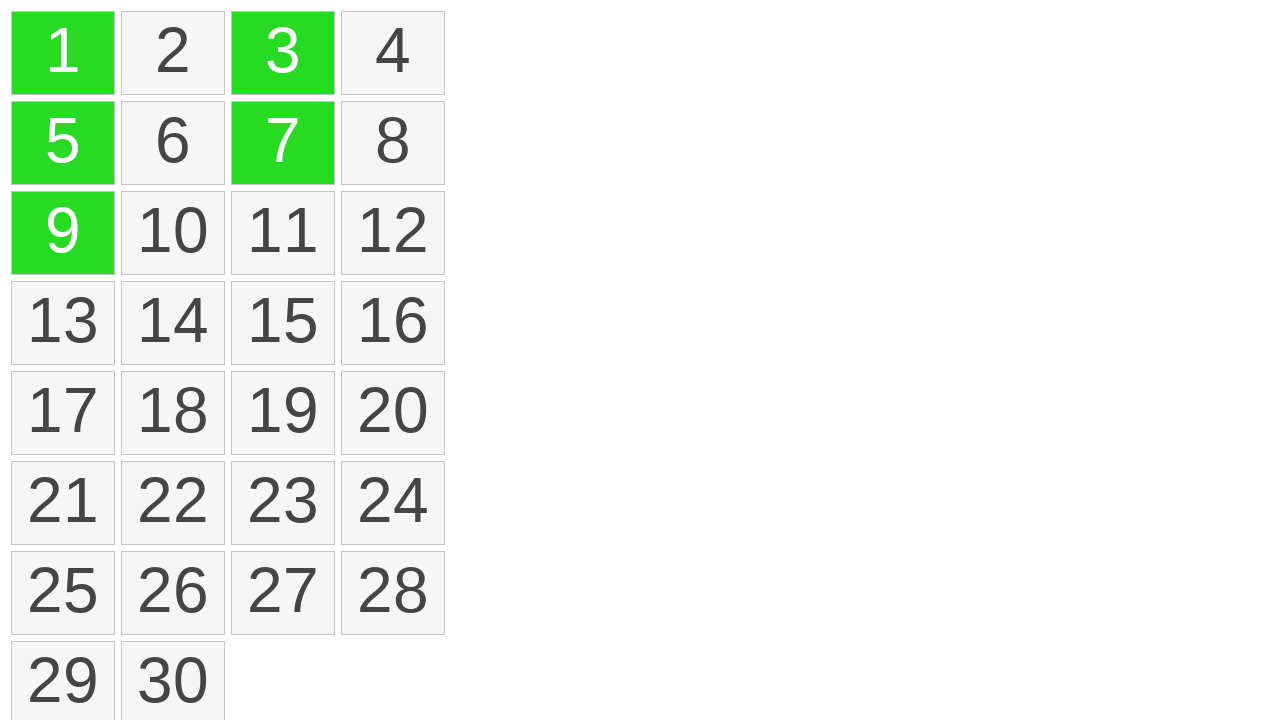

Released Control key
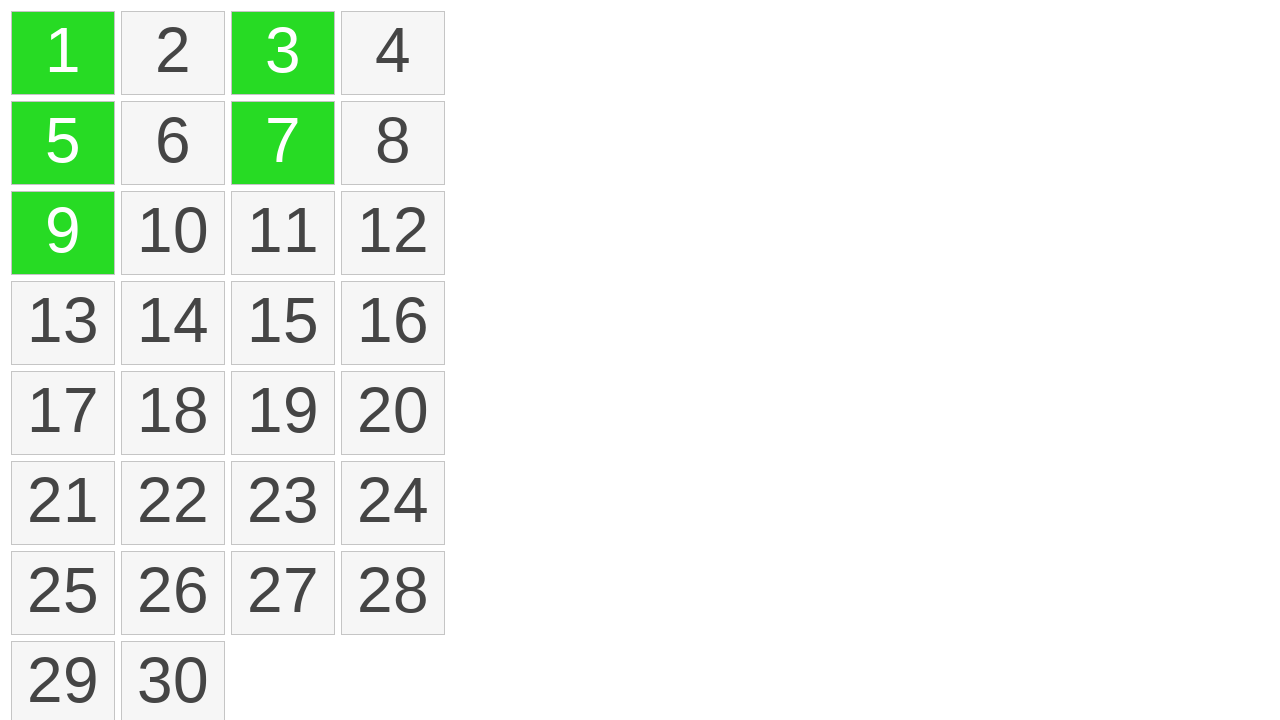

Verified that exactly 5 items are selected
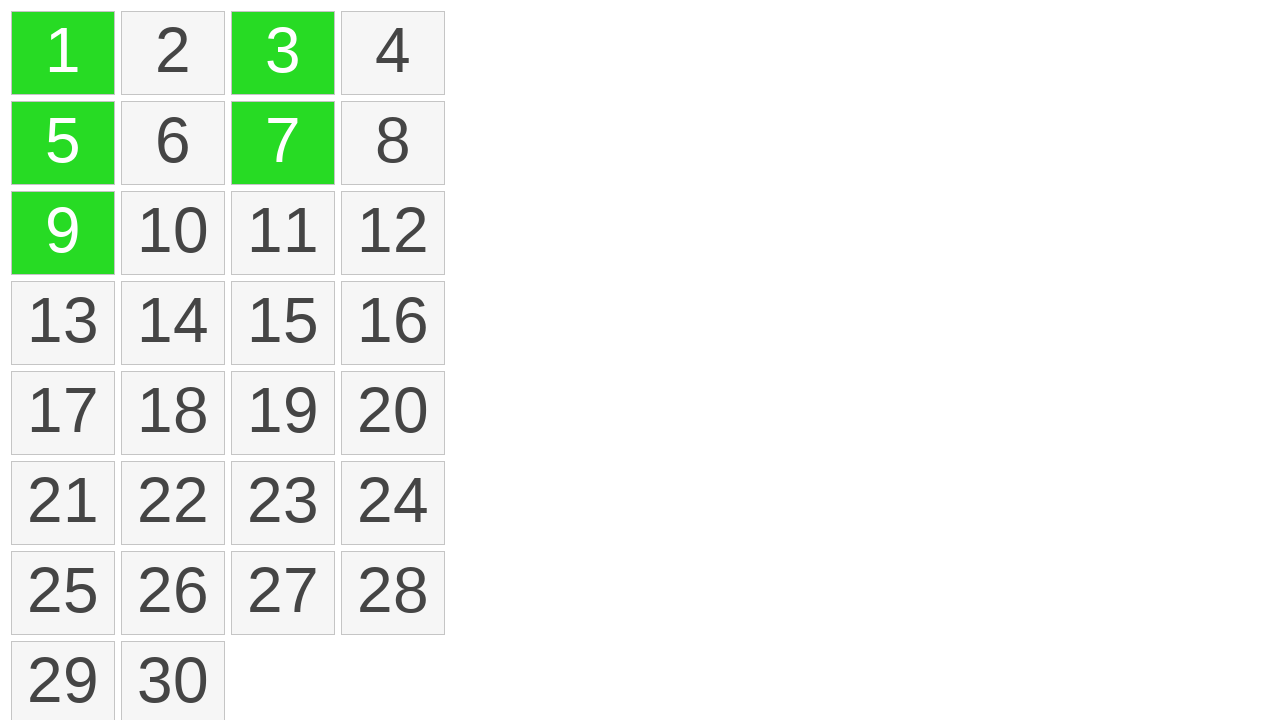

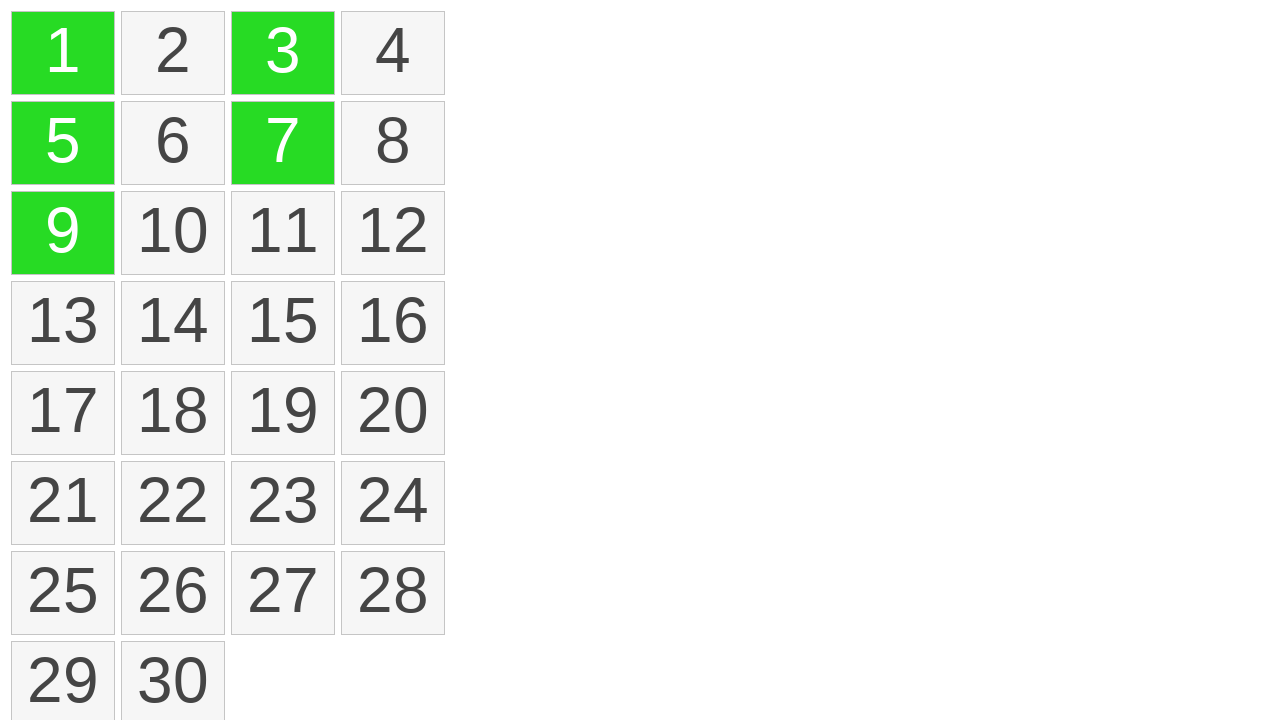